Tests mouse hover functionality by hovering over a "mousehover" element to reveal a dropdown menu, then clicking the "Reload" link option.

Starting URL: https://rahulshettyacademy.com/AutomationPractice/

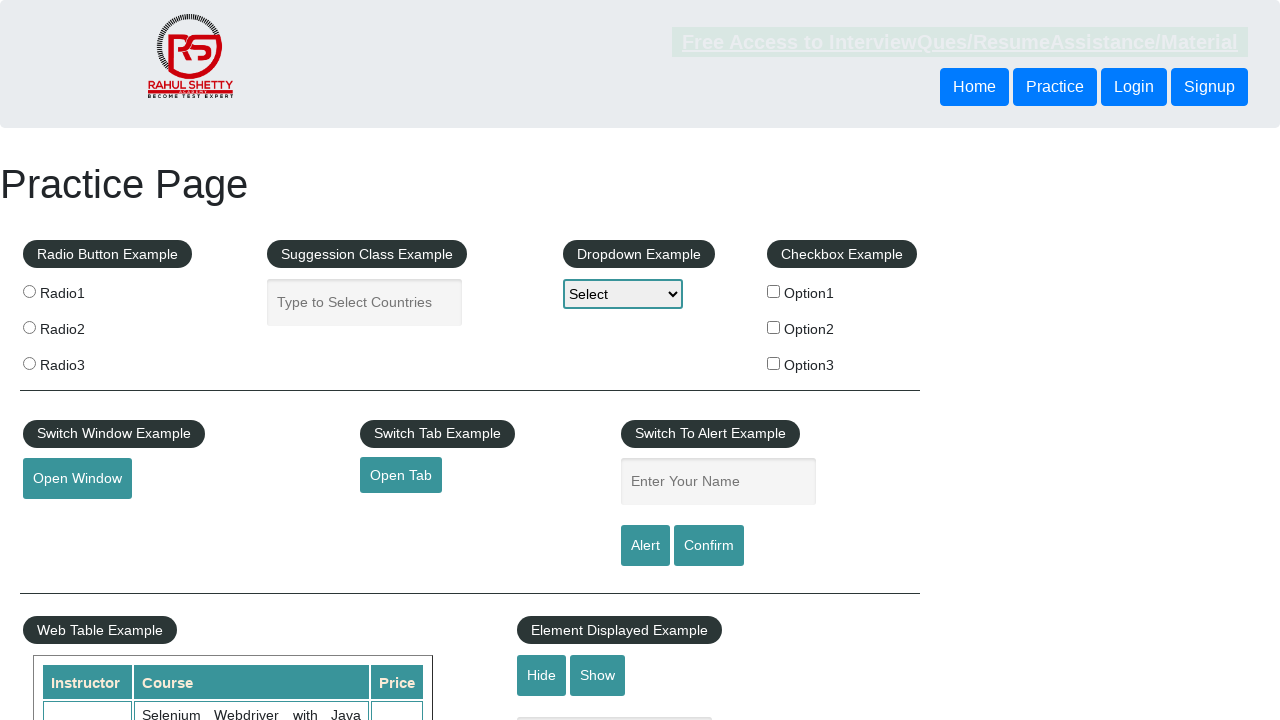

Hovered over mousehover element to reveal dropdown menu at (83, 361) on #mousehover
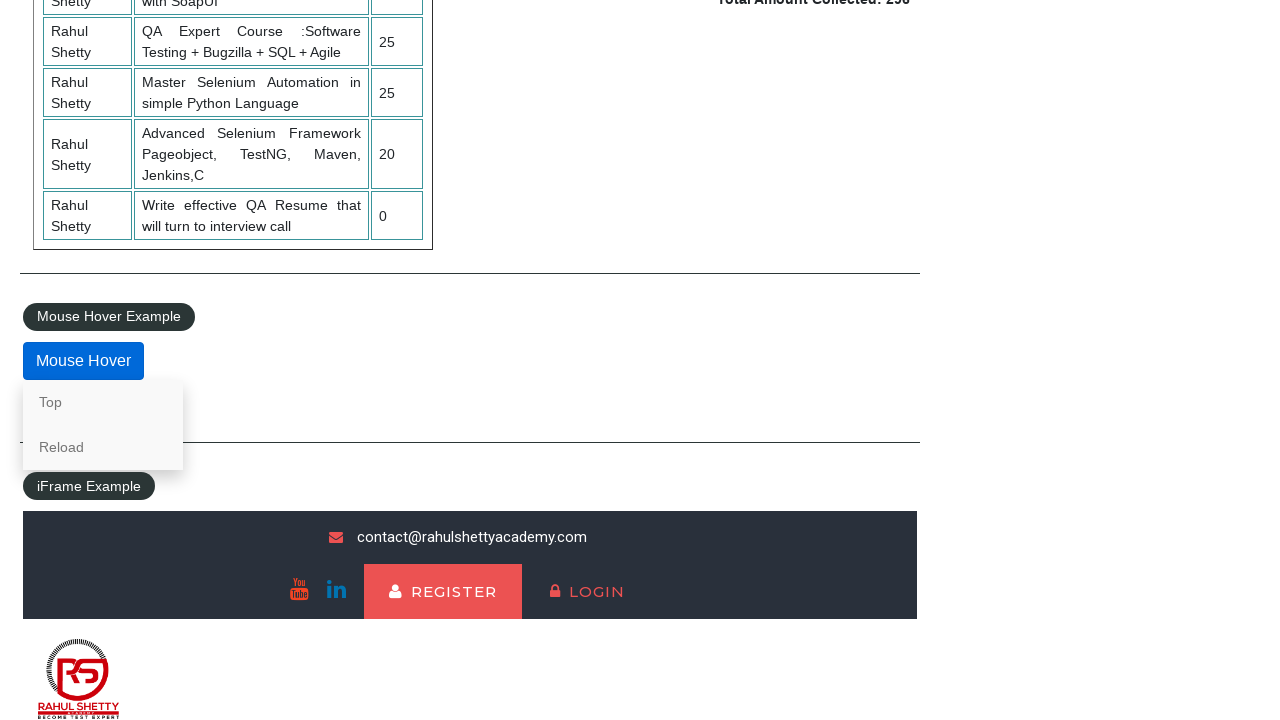

Clicked Reload link from hover dropdown menu at (103, 447) on a:text('Reload')
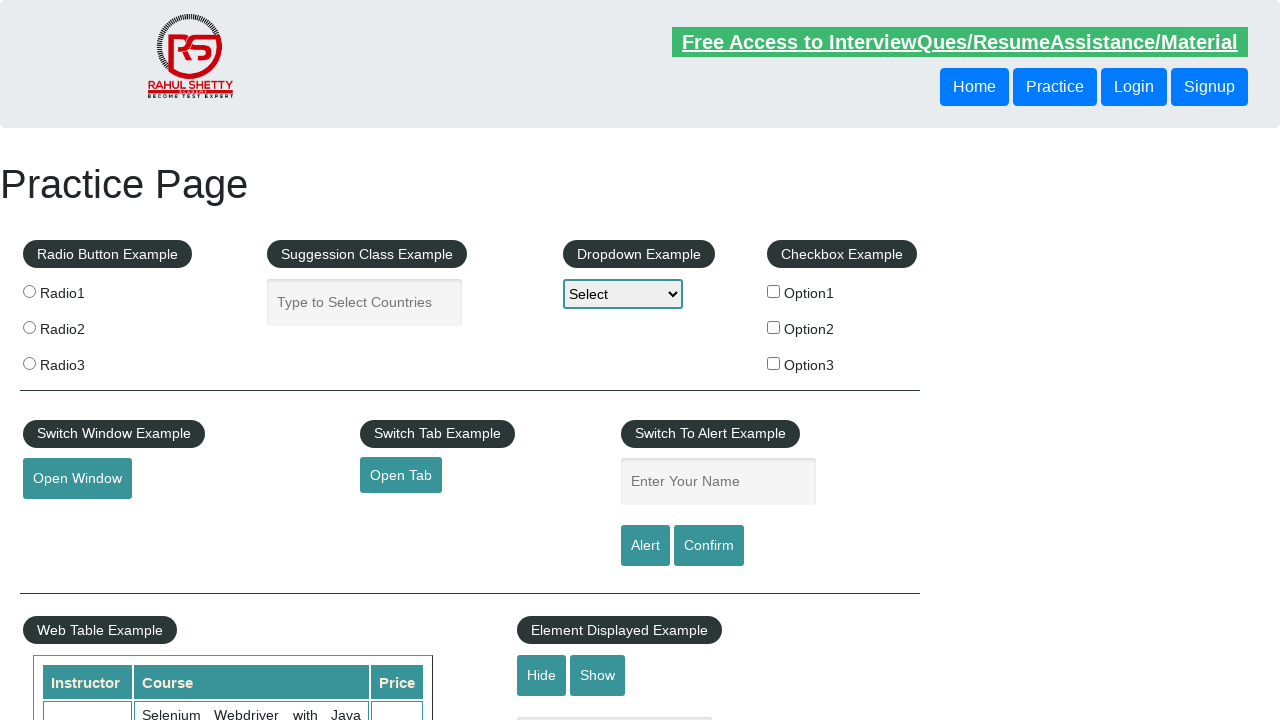

Page reloaded and network idle state reached
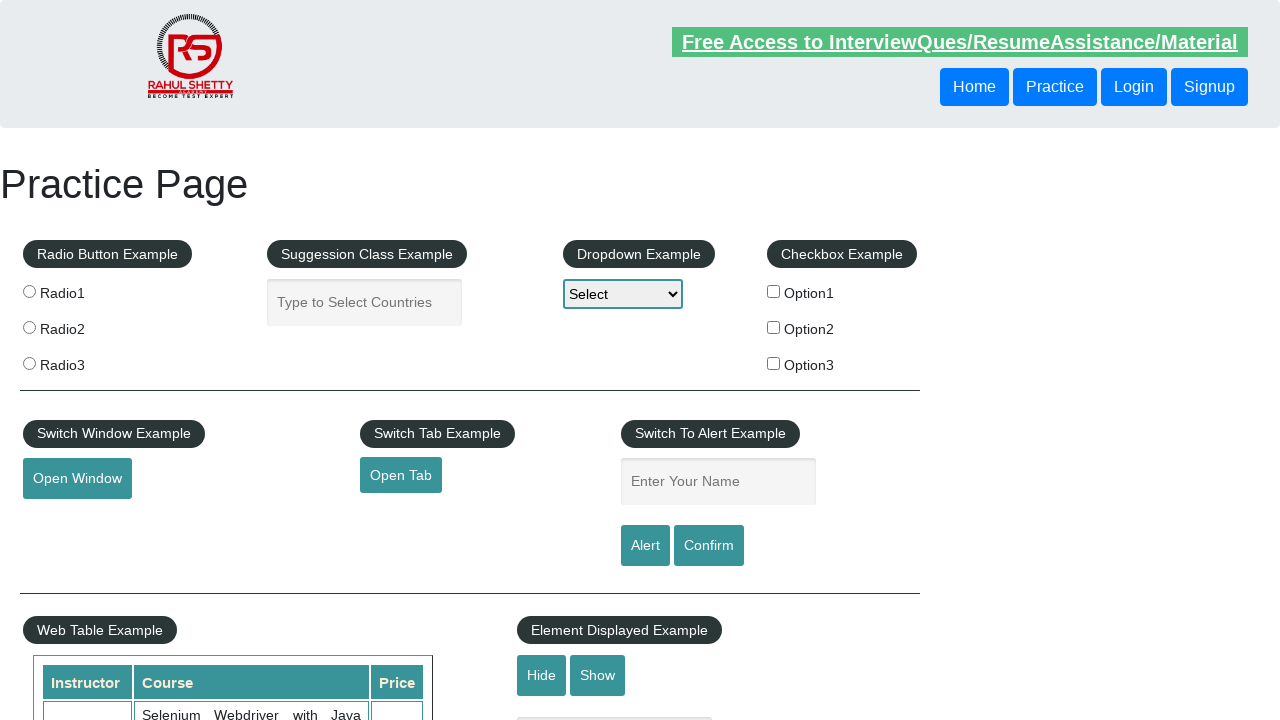

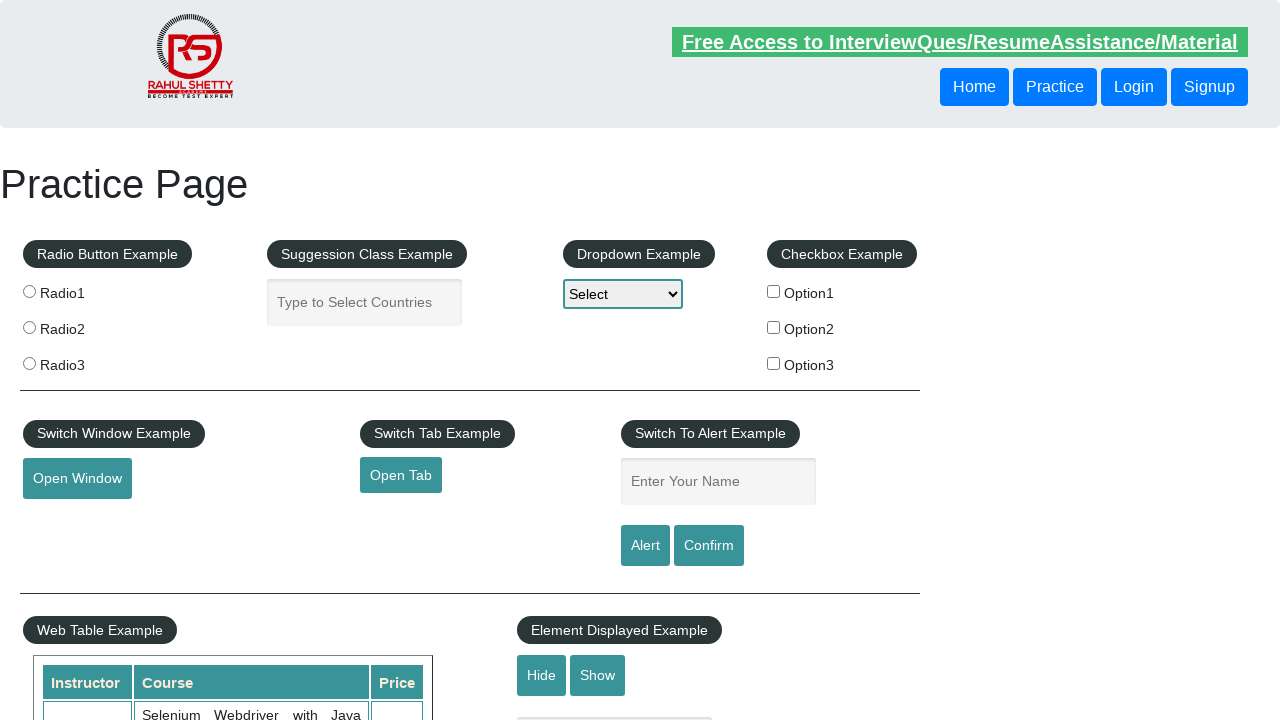